Tests user registration form by filling in personal details including name, email, phone, gender, country, birth date, and password fields

Starting URL: http://demo.automationtesting.in/Register.html

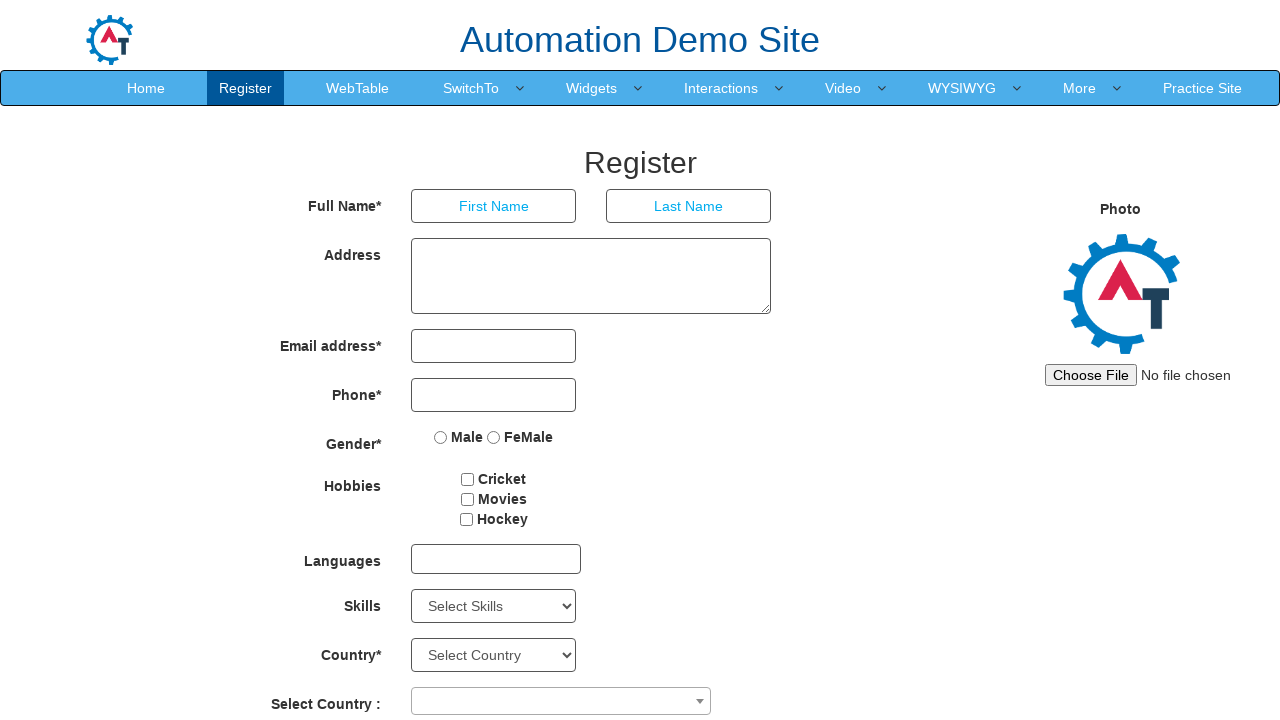

Filled first name field with 'Samuil' on [ng-model=FirstName]
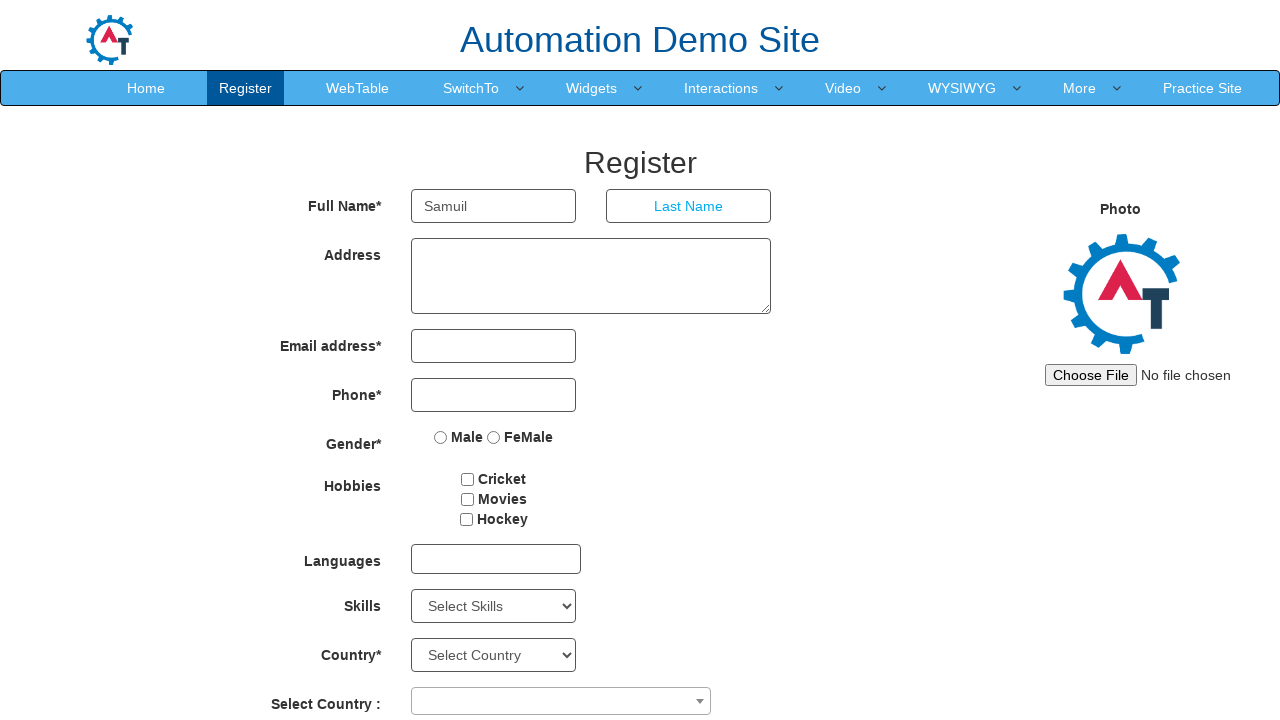

Filled last name field with 'Ivanov' on [ng-model=LastName]
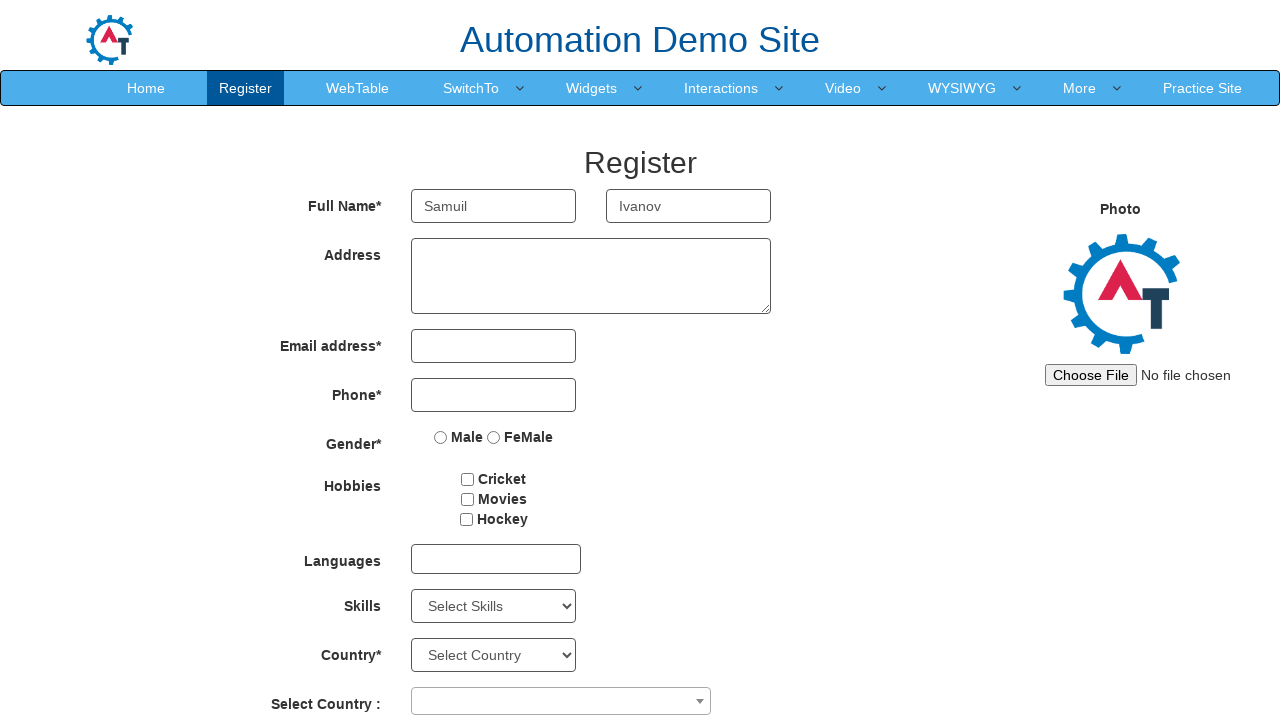

Filled email address field with 'SamIvan@mail.ru' on [ng-model=EmailAdress]
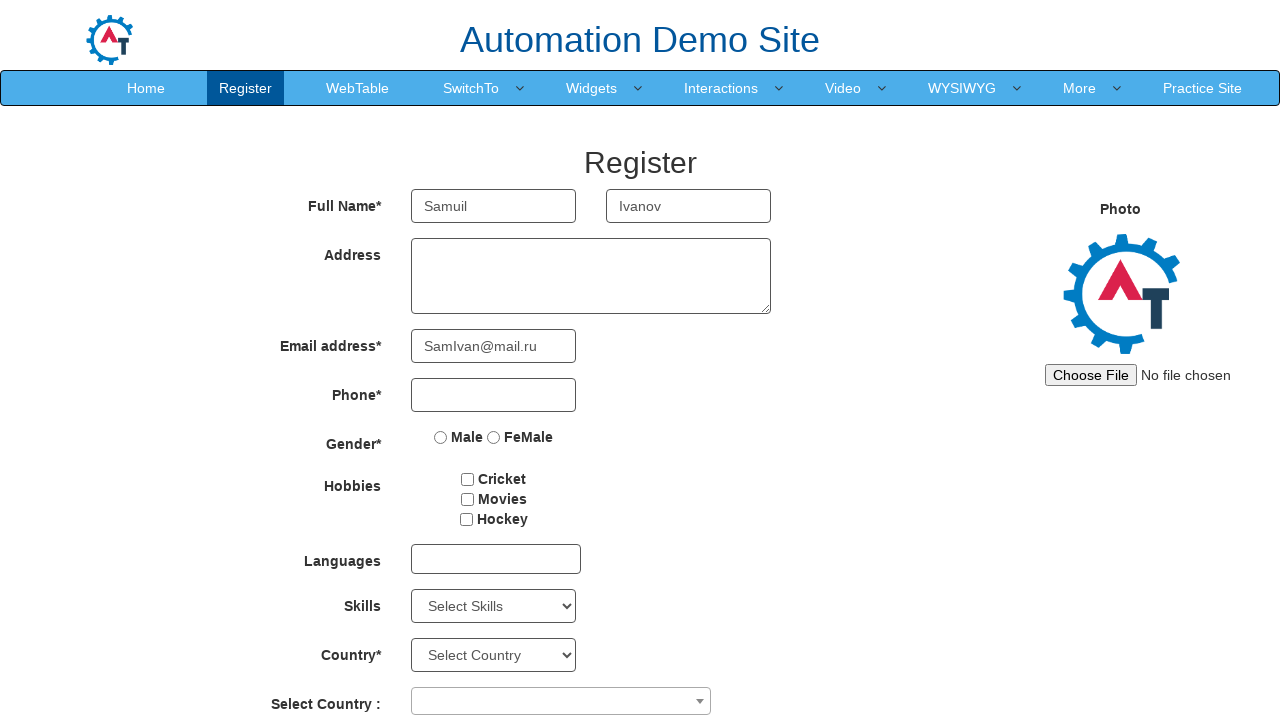

Filled phone number field with '1233214567' on [ng-model=Phone]
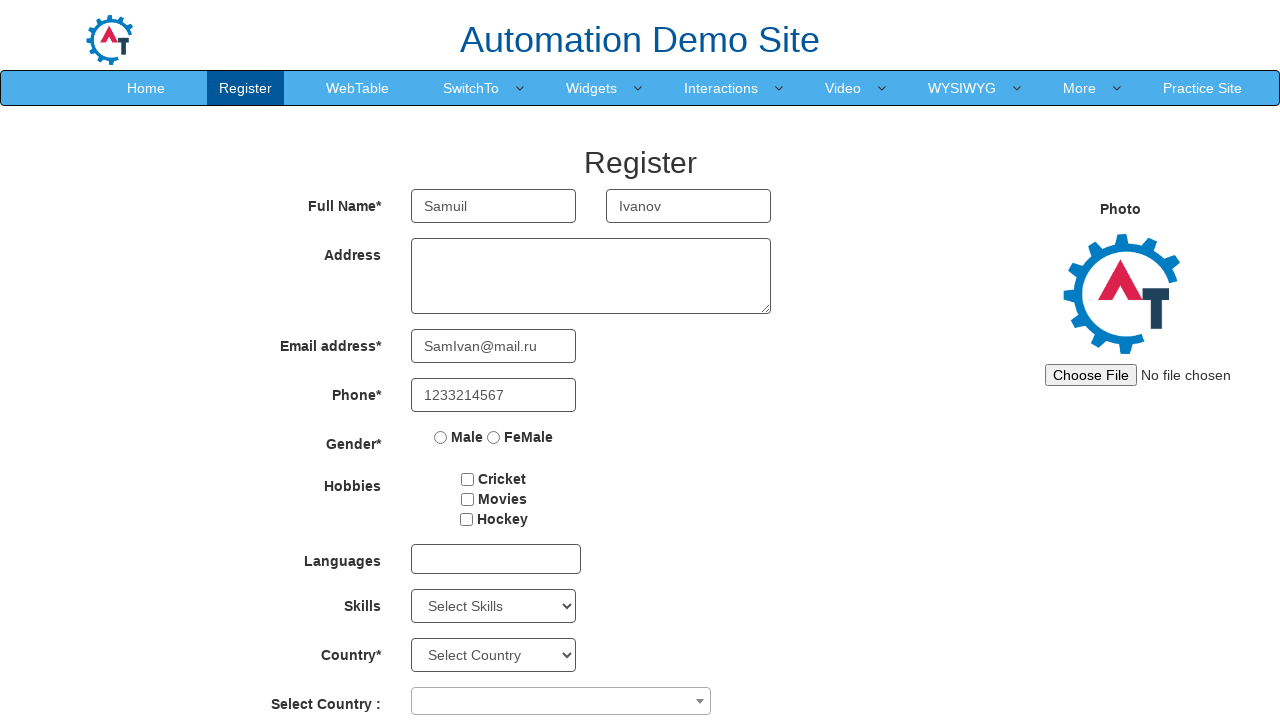

Selected Male gender option at (441, 437) on input[value=Male]
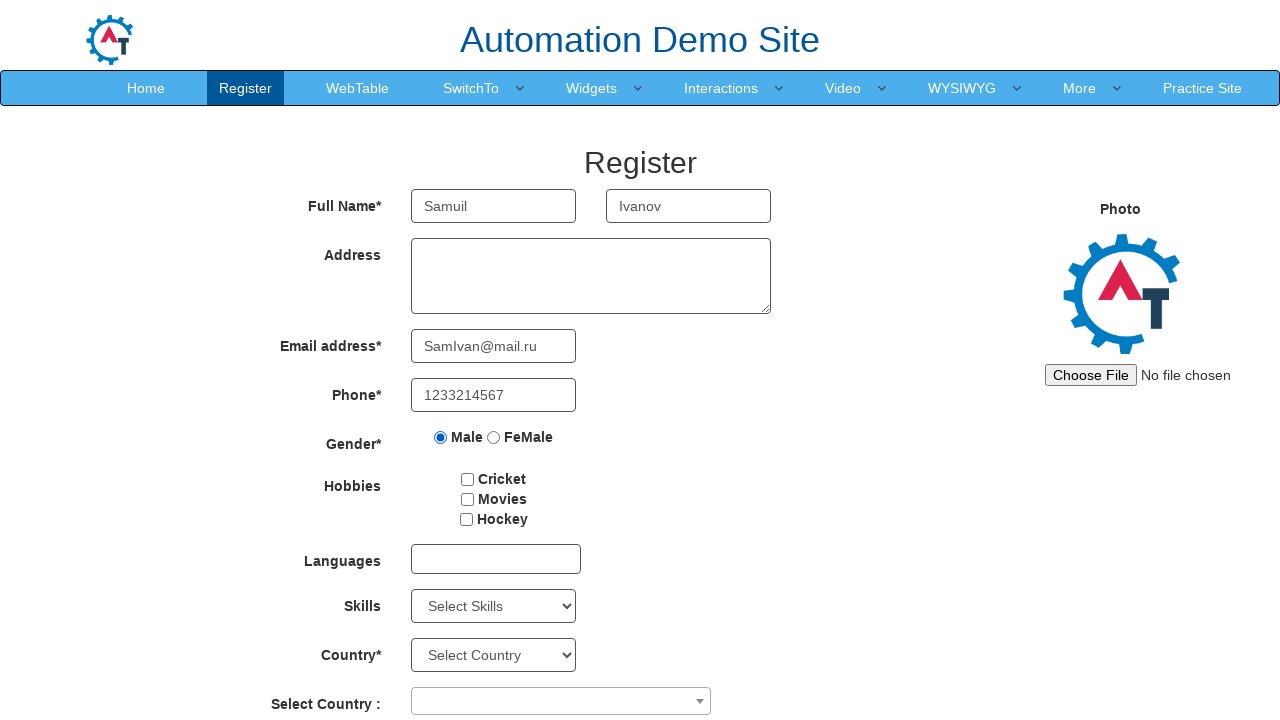

Selected 'United States of America' from country dropdown on #country
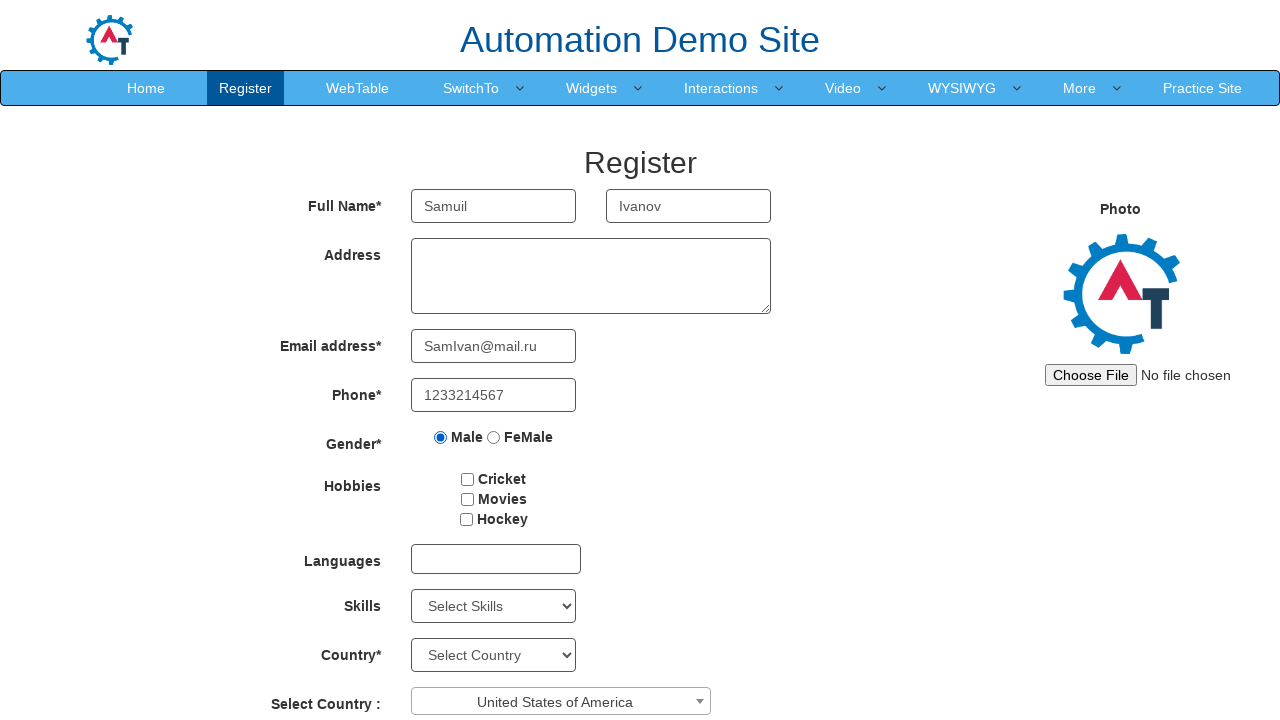

Selected birth year '2000' on #yearbox
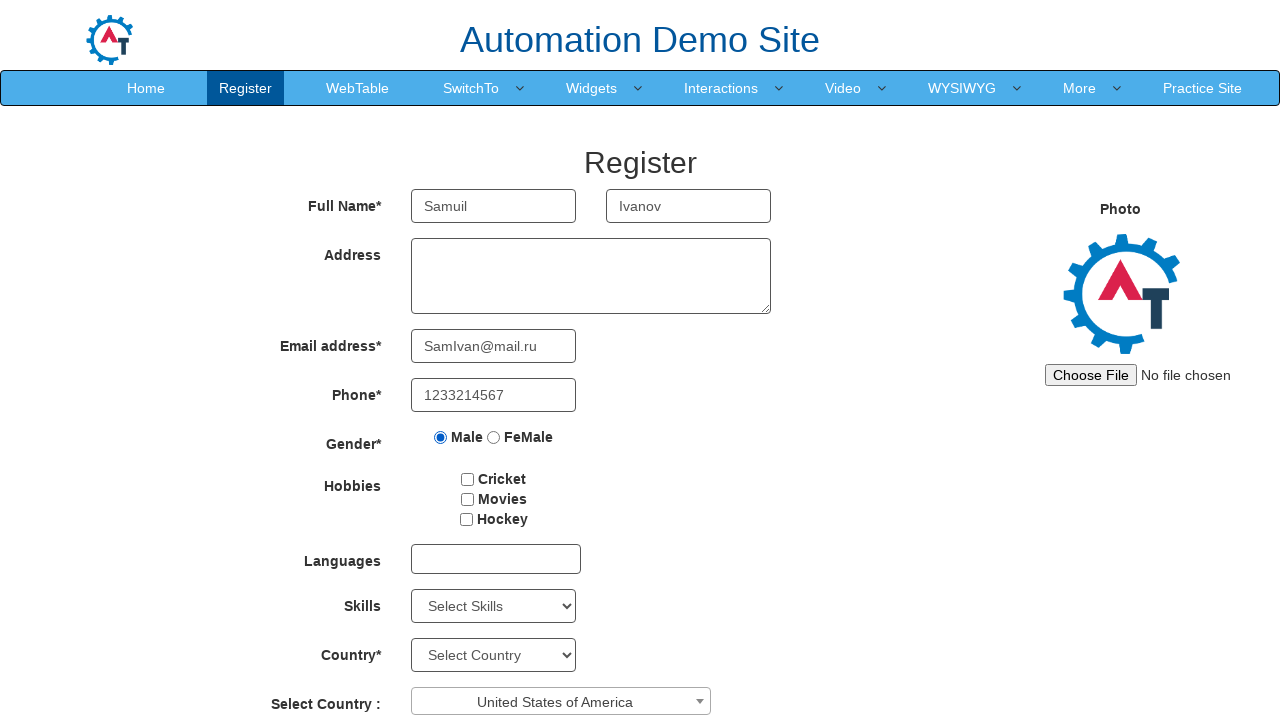

Selected birth month 'August' on [ng-model=monthbox]
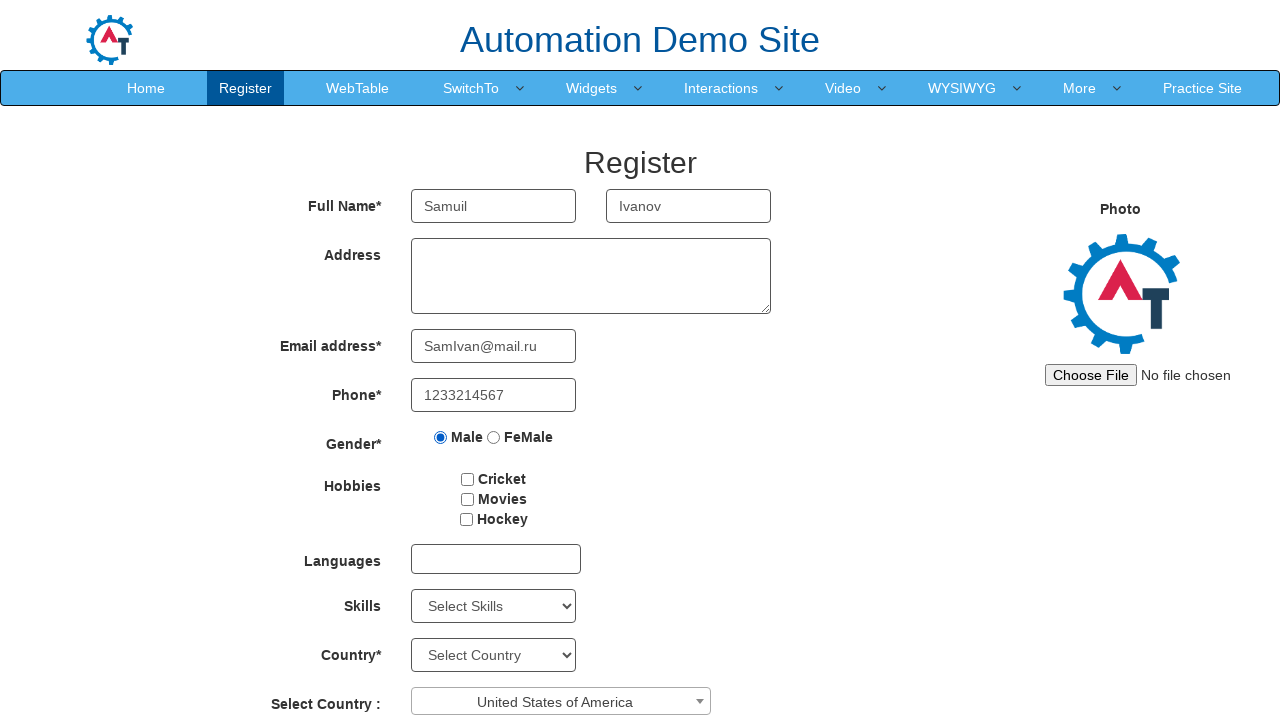

Selected birth day '25' on #daybox
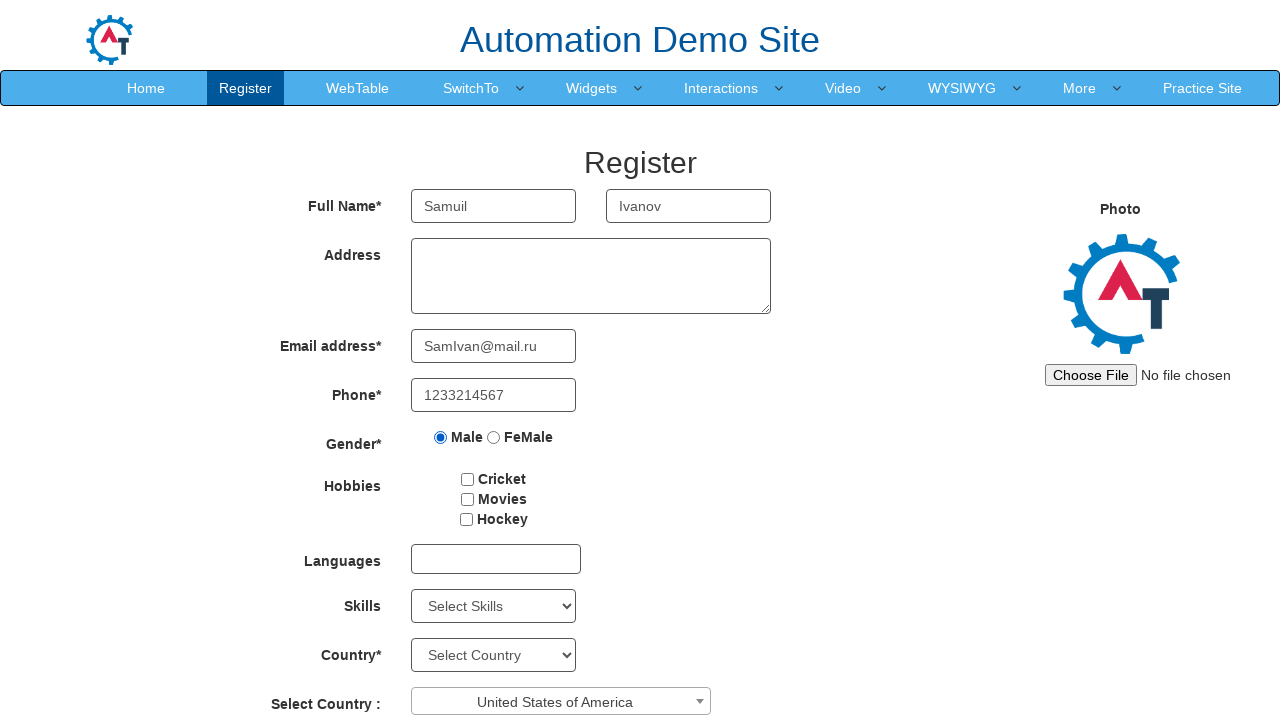

Filled password field with 'Samuil21' on #firstpassword
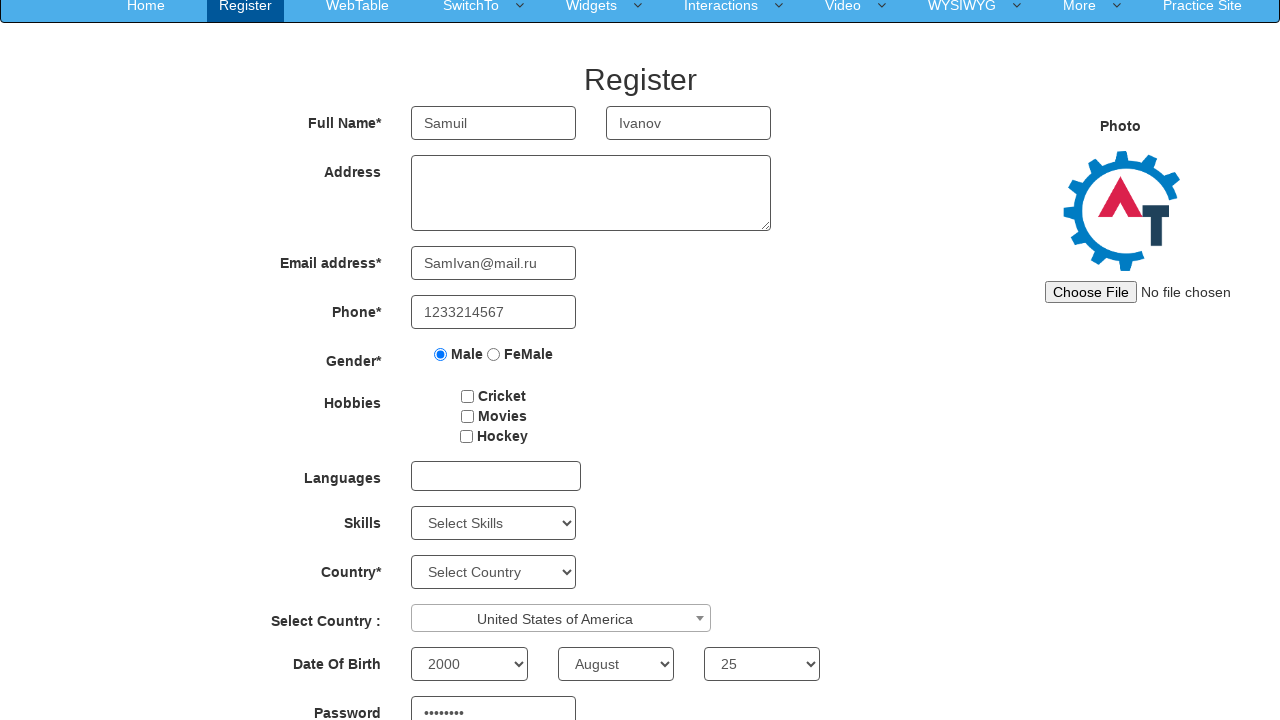

Filled confirm password field with 'Samuil21' on #secondpassword
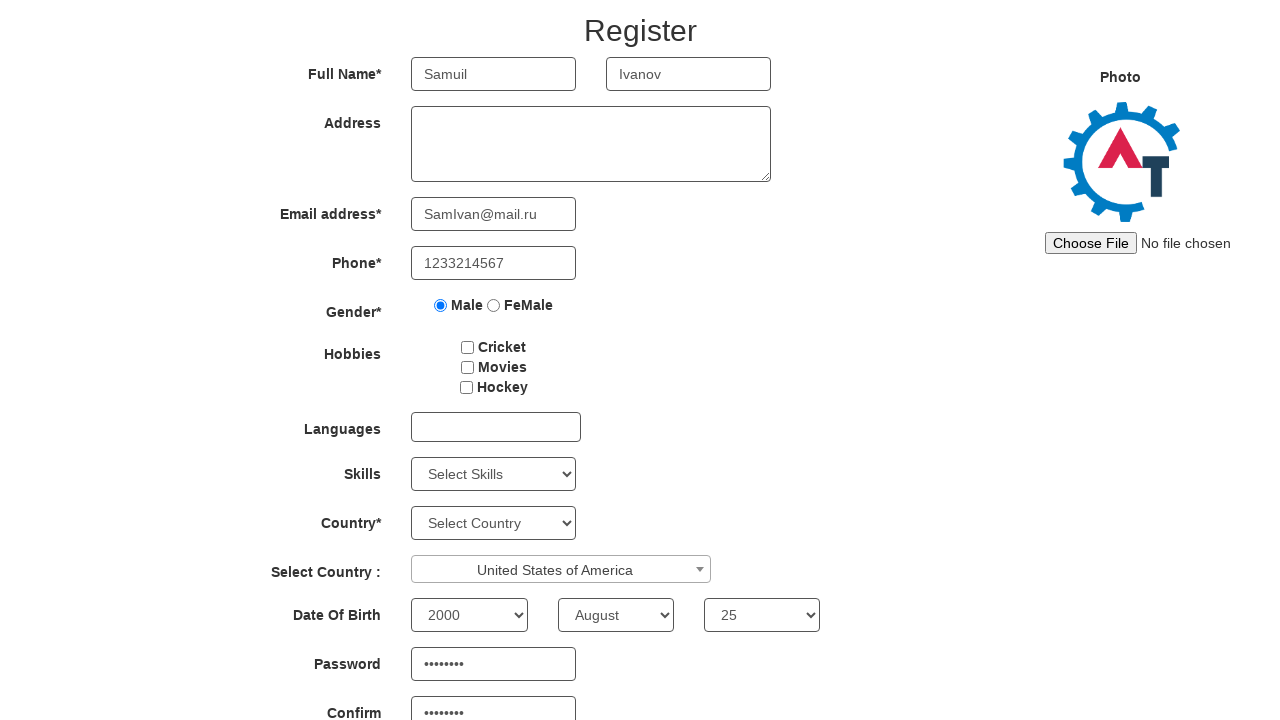

Scrolled down 300 pixels to view submit button
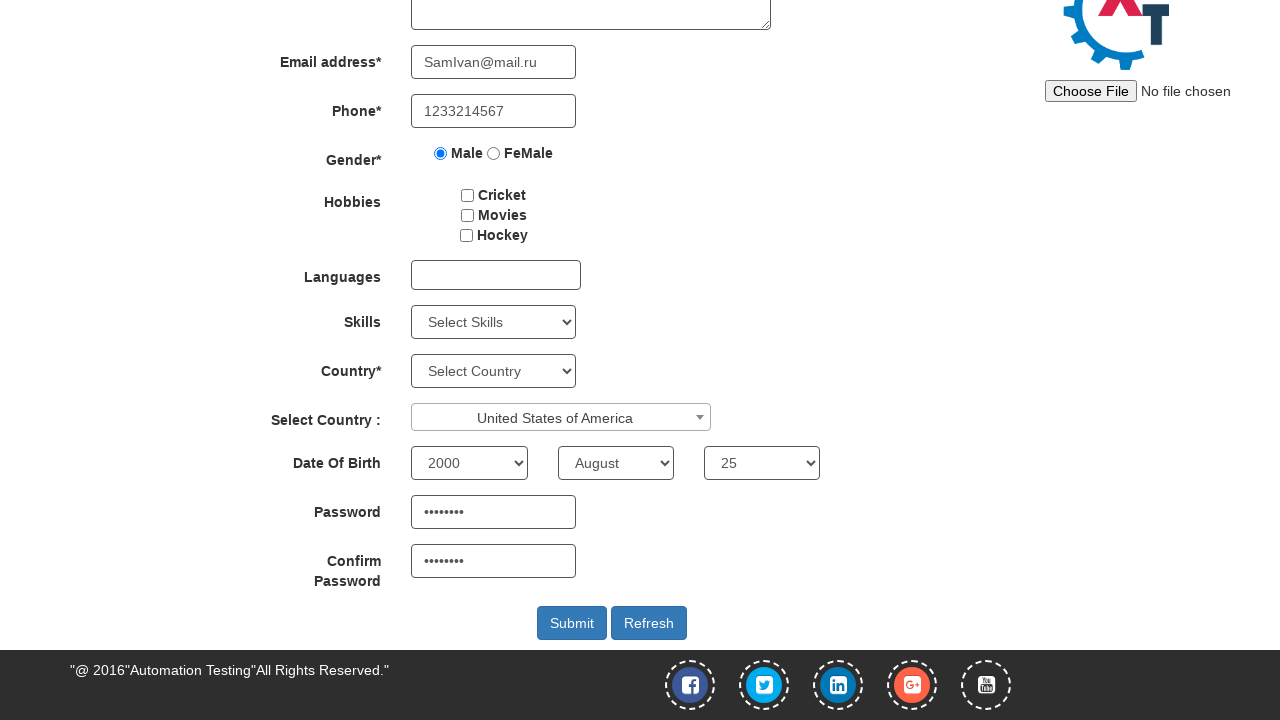

Clicked submit button to complete registration at (572, 623) on #submitbtn
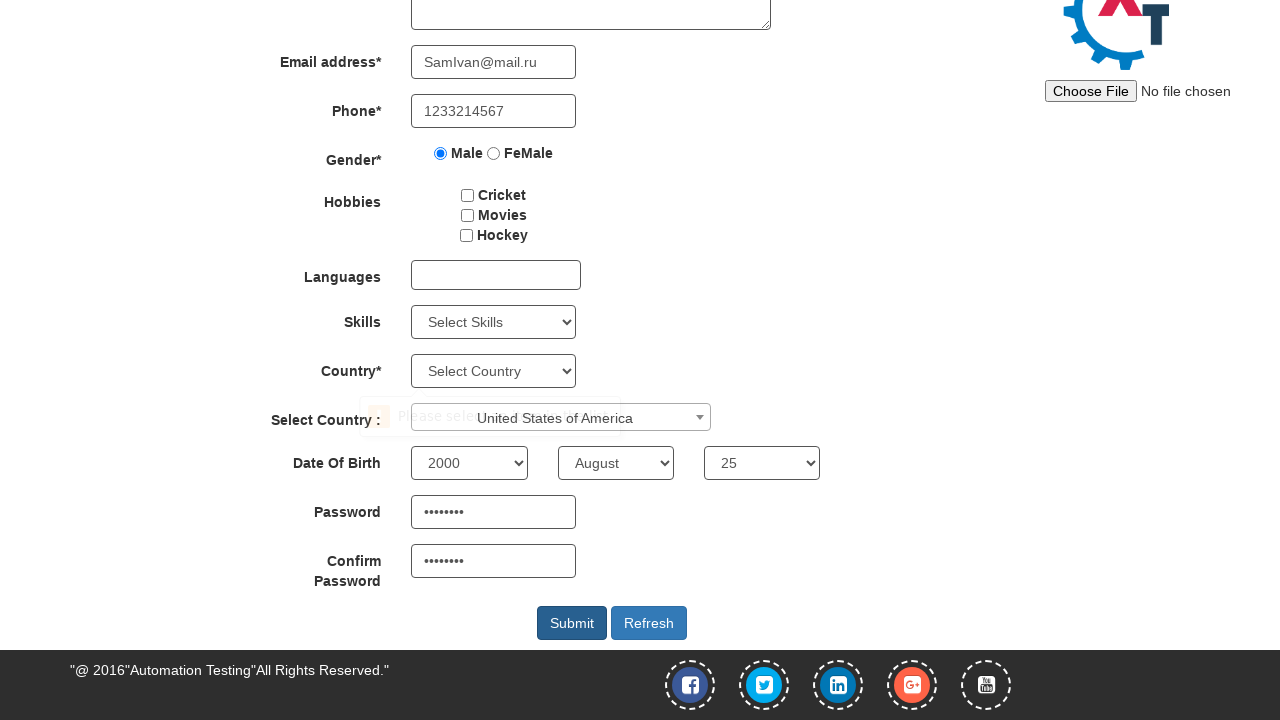

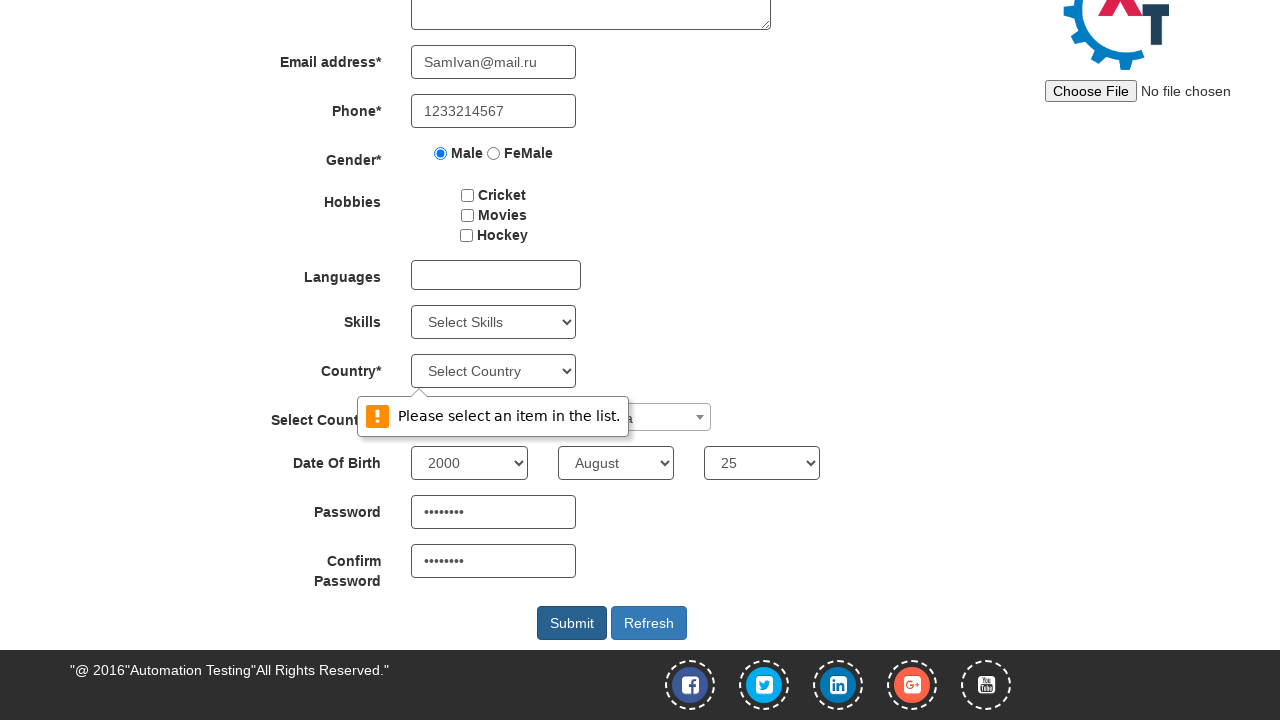